Tests adding a new record to a web table by navigating to the Elements section, opening Web Tables, and filling out a form to add a new user entry

Starting URL: https://demoqa.com/

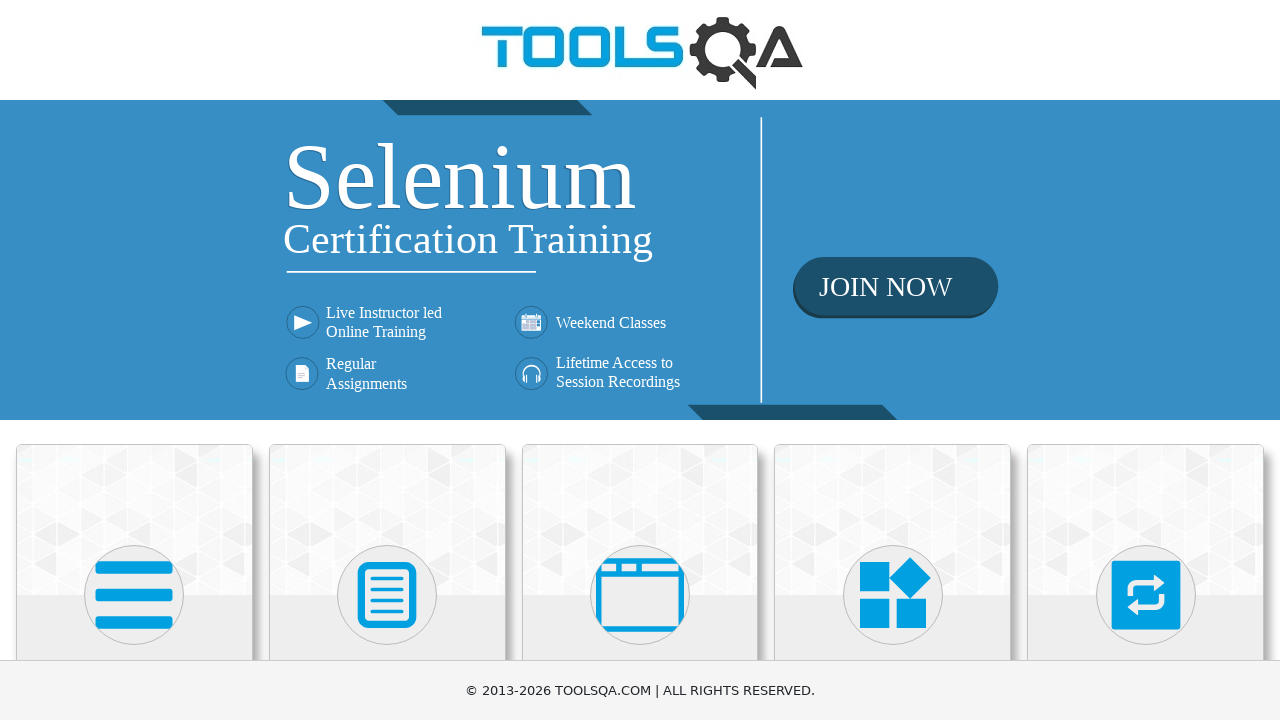

Scrolled down 450px to view Elements section
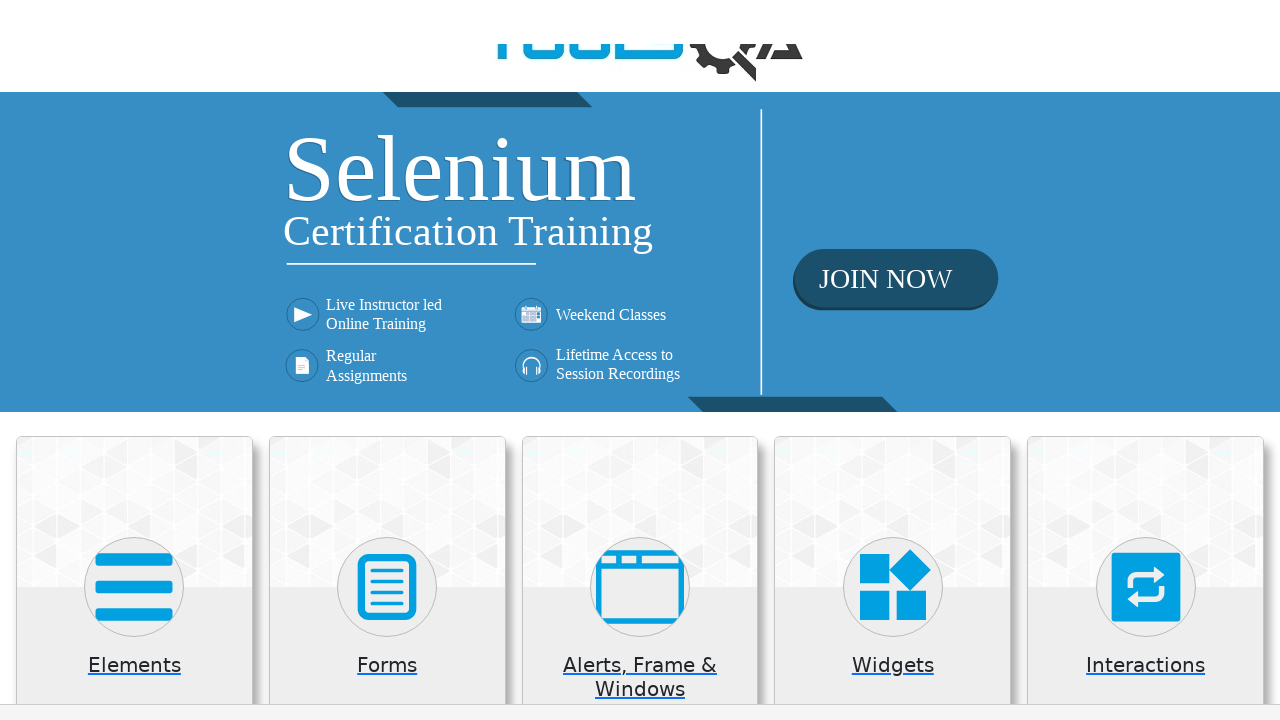

Clicked on Elements section at (134, 223) on xpath=//h5[normalize-space()='Elements']
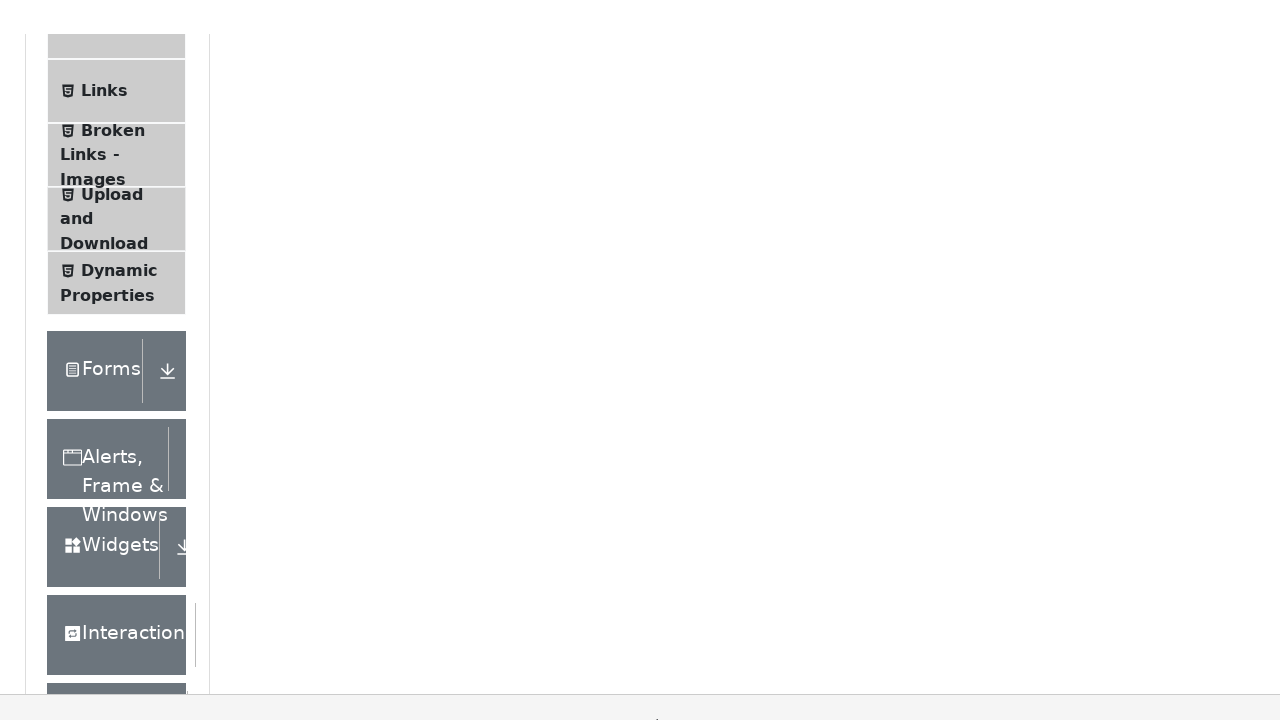

Clicked on Web Tables menu item at (100, 348) on xpath=//span[normalize-space()='Web Tables']
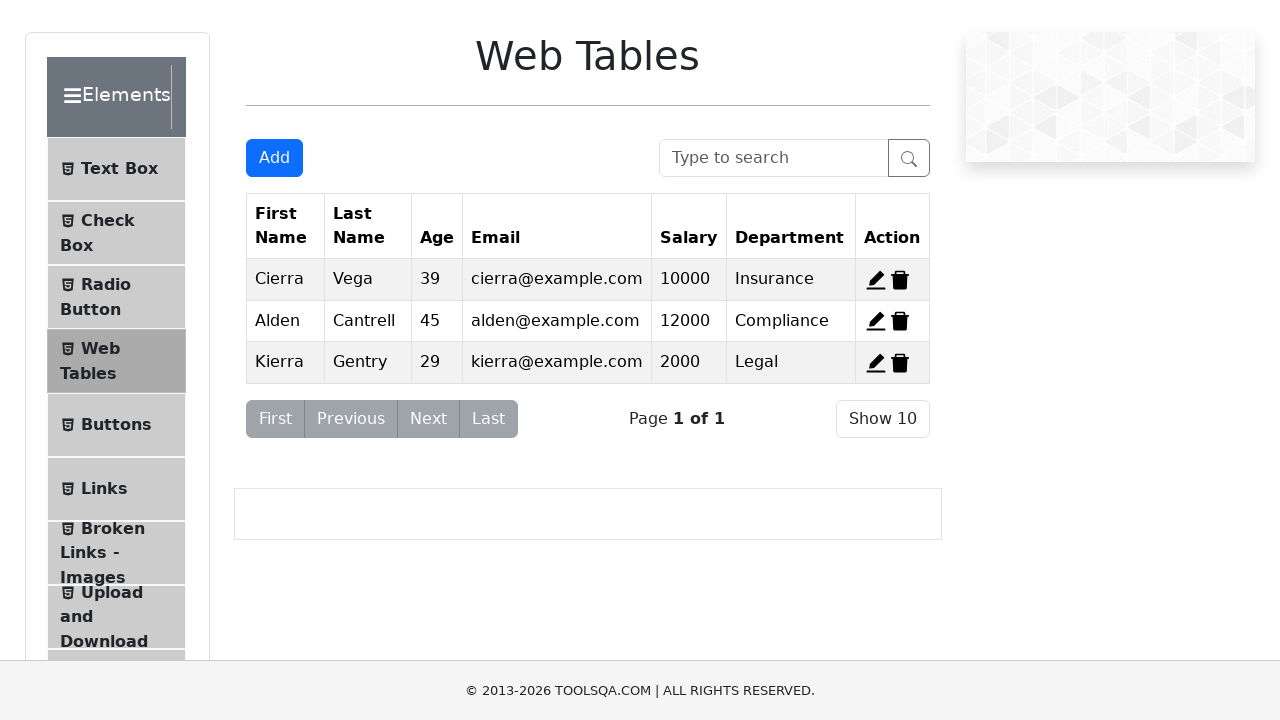

Waited 3 seconds for page to load
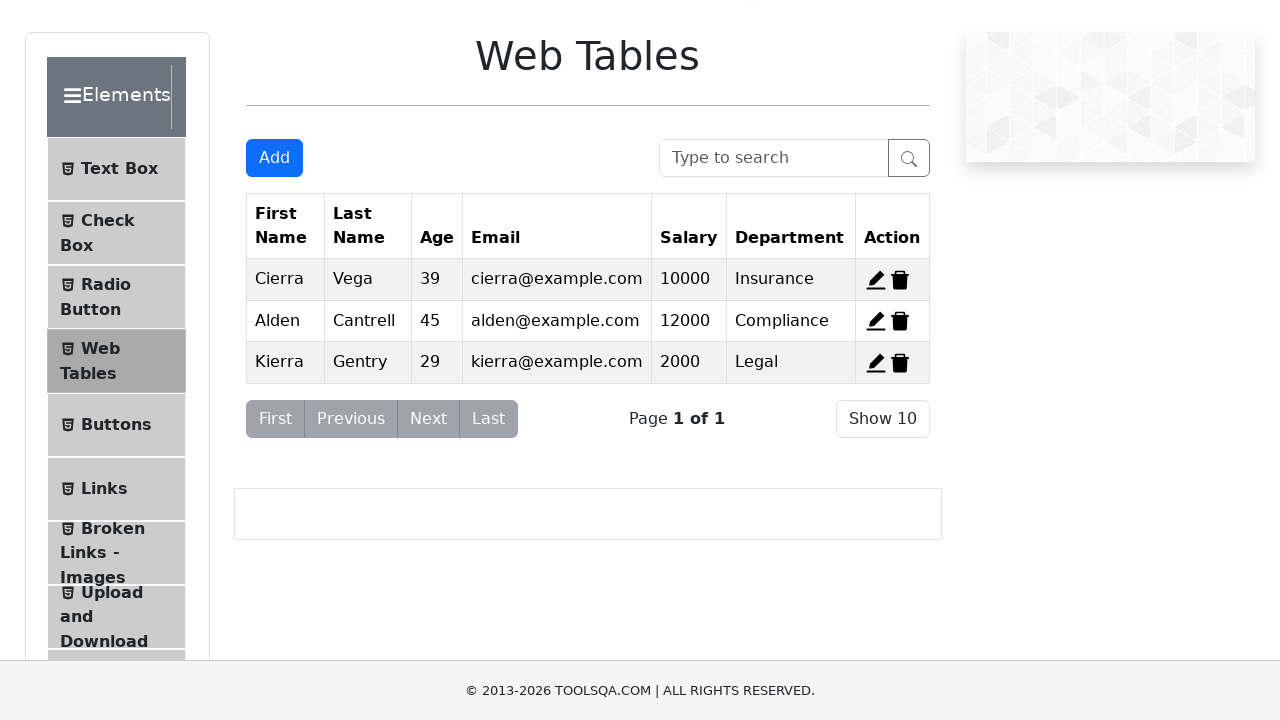

Clicked Add New Record button to open form at (274, 158) on #addNewRecordButton
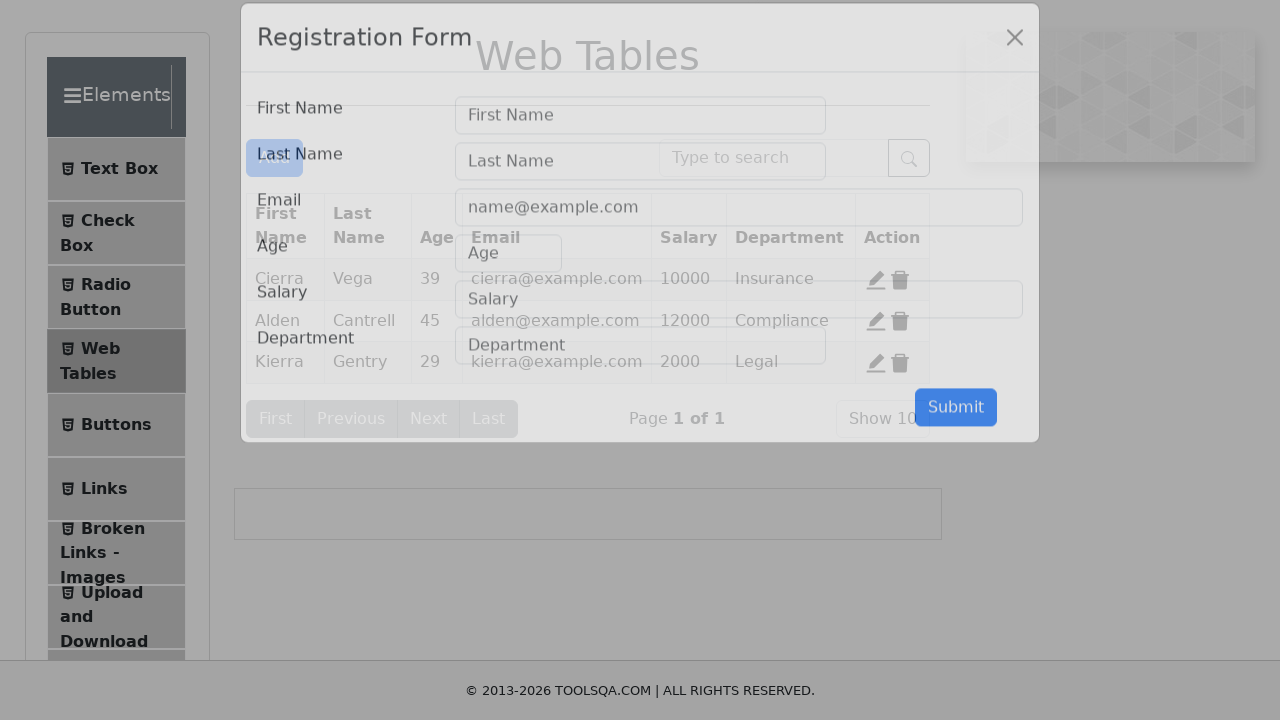

Clicked on First Name input field at (640, 141) on xpath=//input[@id='firstName']
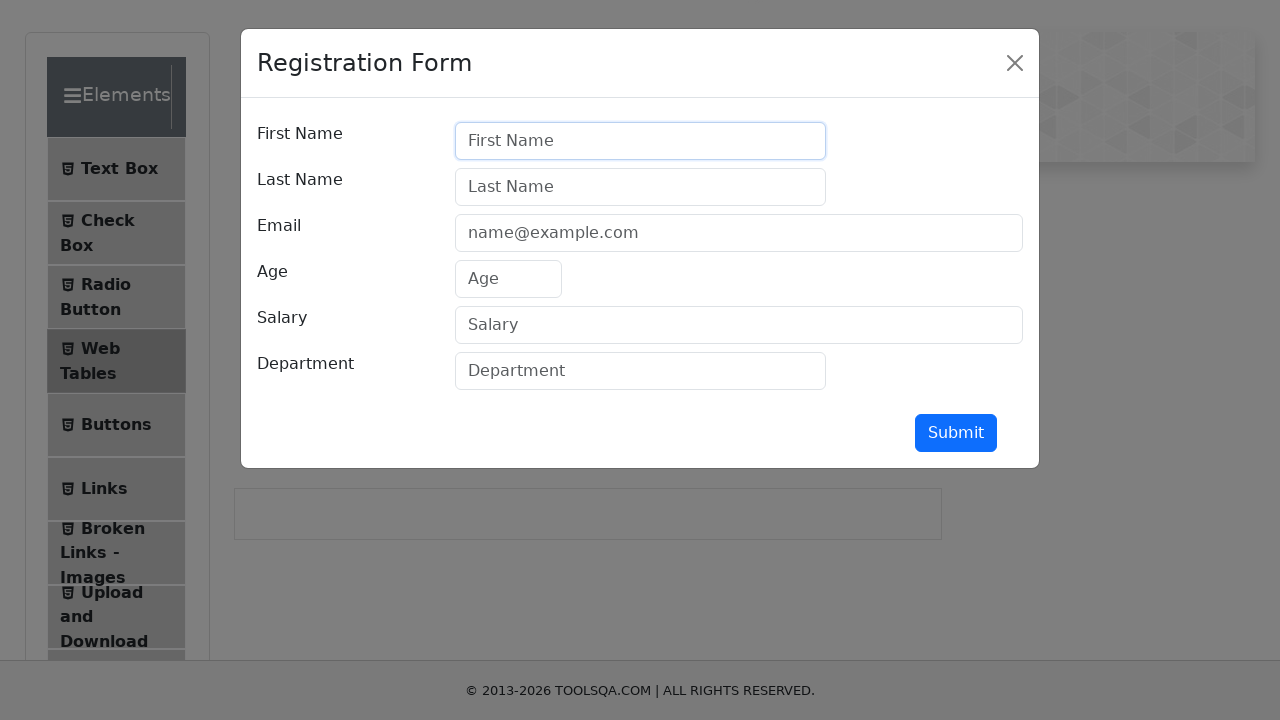

Filled First Name field with 'Dilara' on //input[@id='firstName']
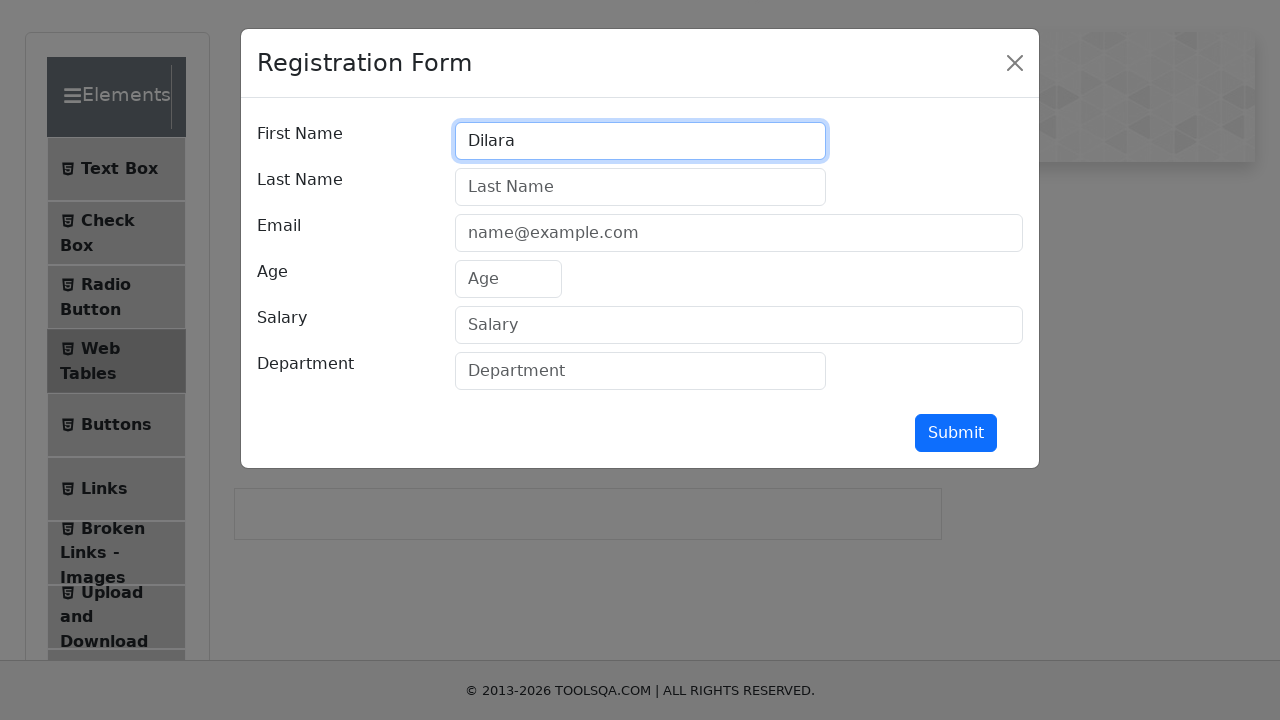

Clicked on Last Name input field at (640, 187) on xpath=//input[@id='lastName']
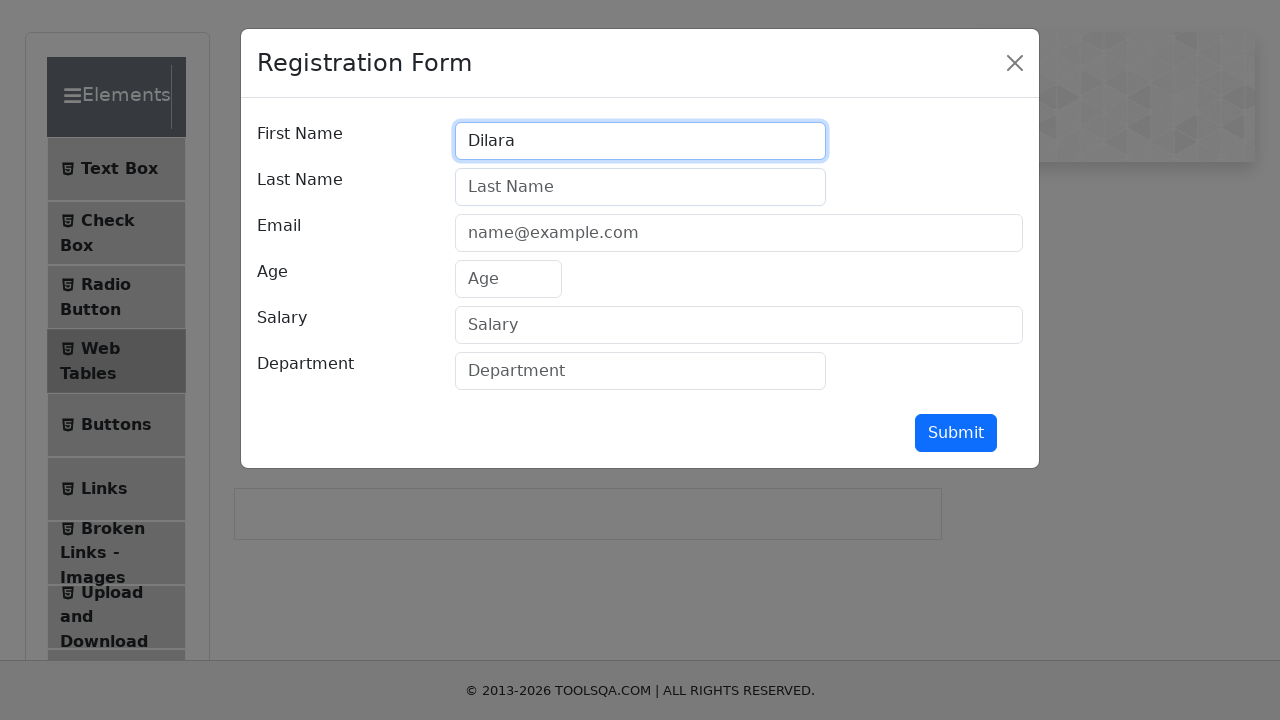

Filled Last Name field with 'Tekin' on //input[@id='lastName']
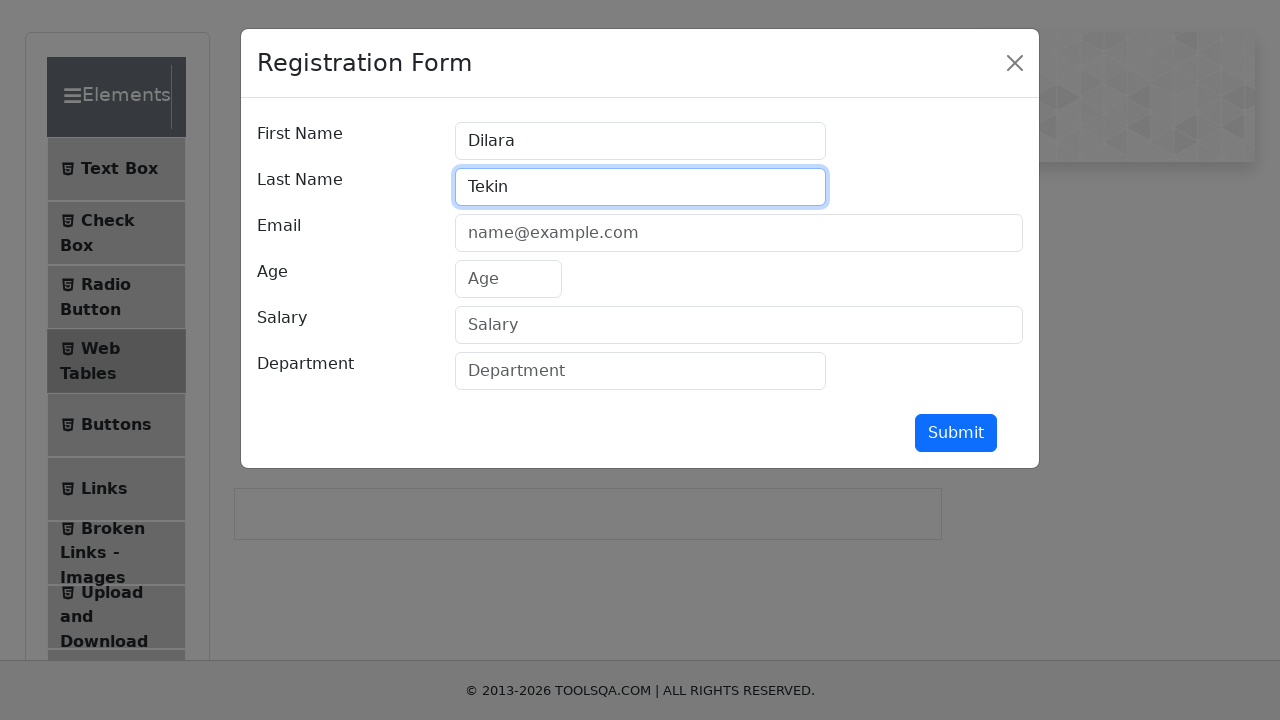

Clicked on Email input field at (739, 233) on xpath=//input[@id='userEmail']
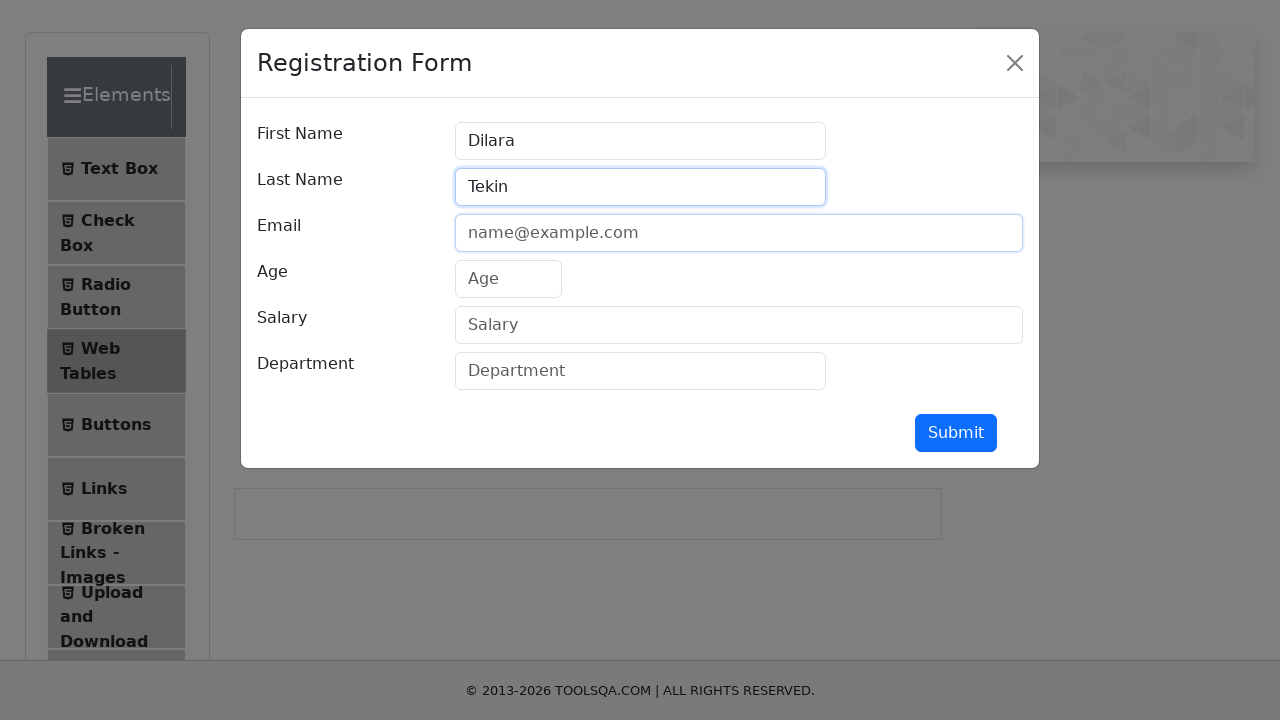

Filled Email field with 'dilara.tekin2024@example.com' on //input[@id='userEmail']
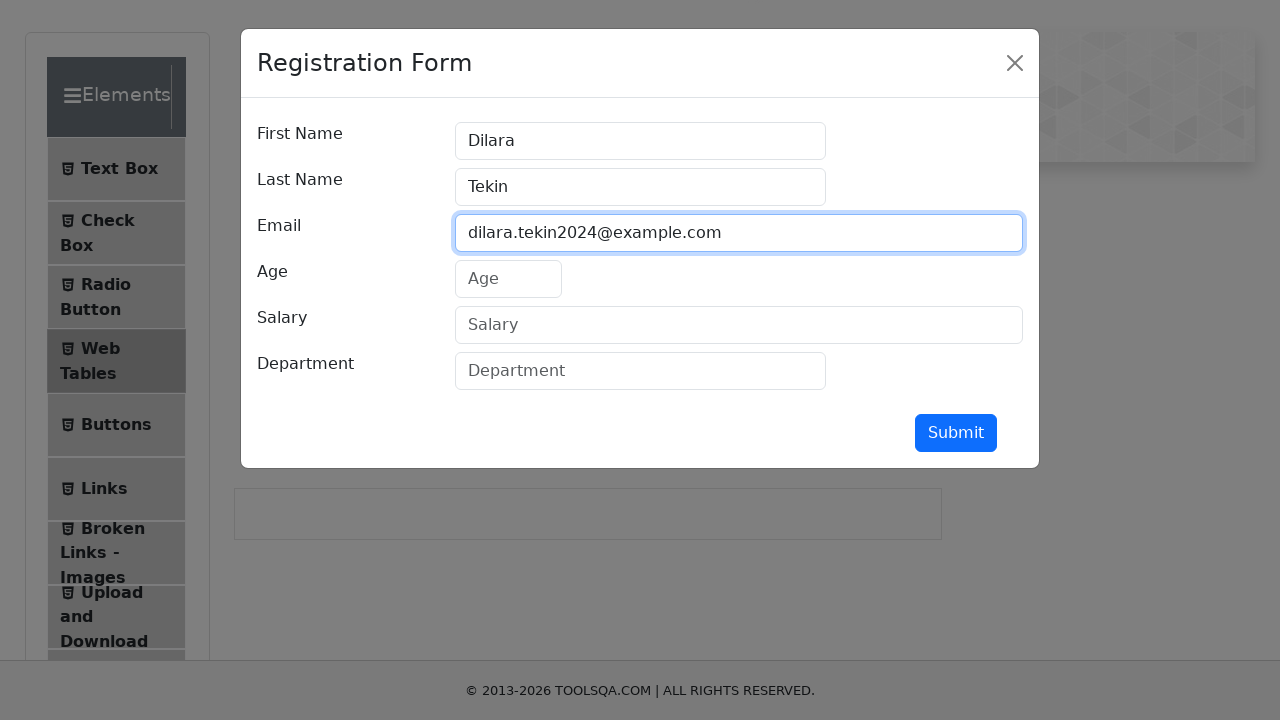

Clicked on Age input field at (508, 279) on xpath=//input[@id='age']
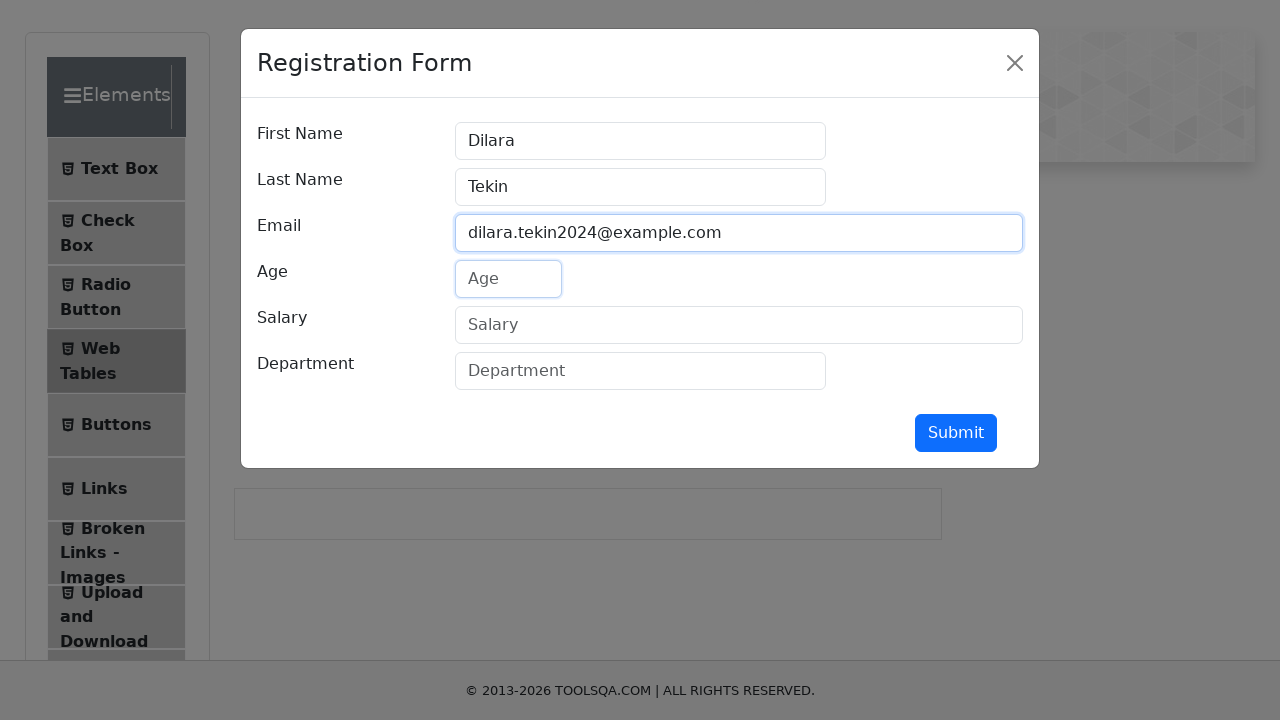

Filled Age field with '23' on //input[@id='age']
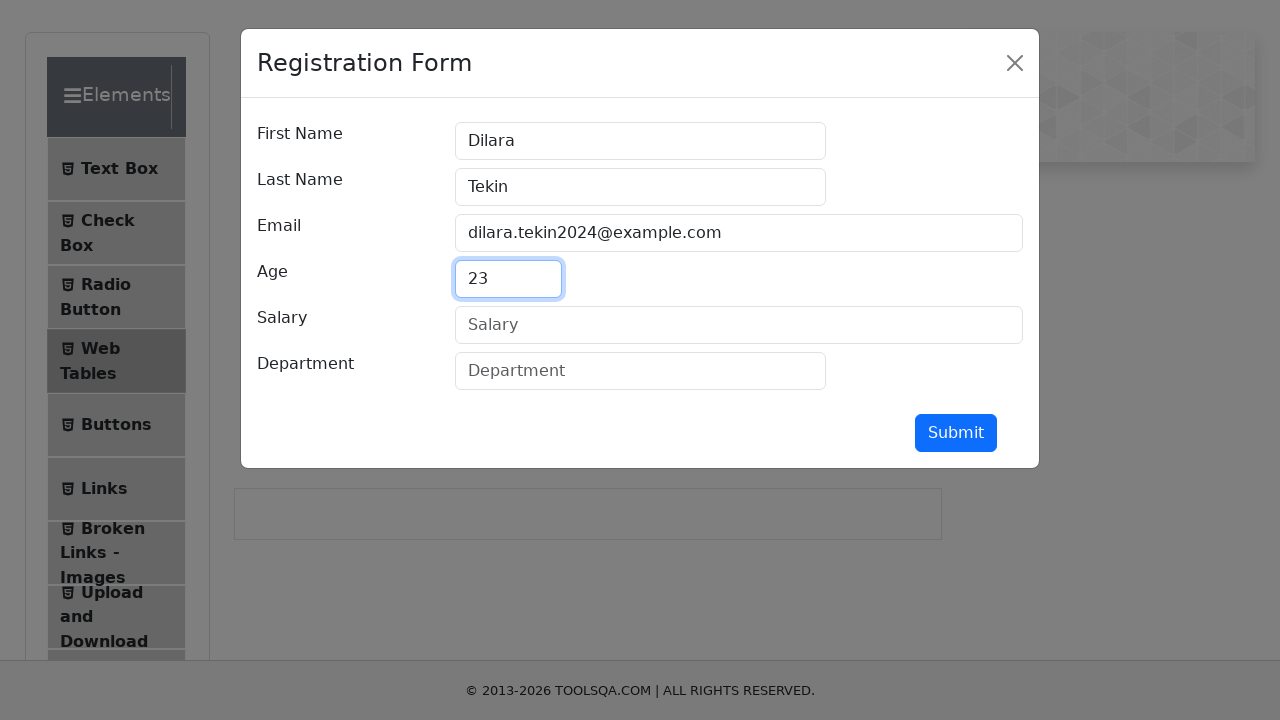

Clicked on Salary input field at (739, 325) on xpath=//input[@id='salary']
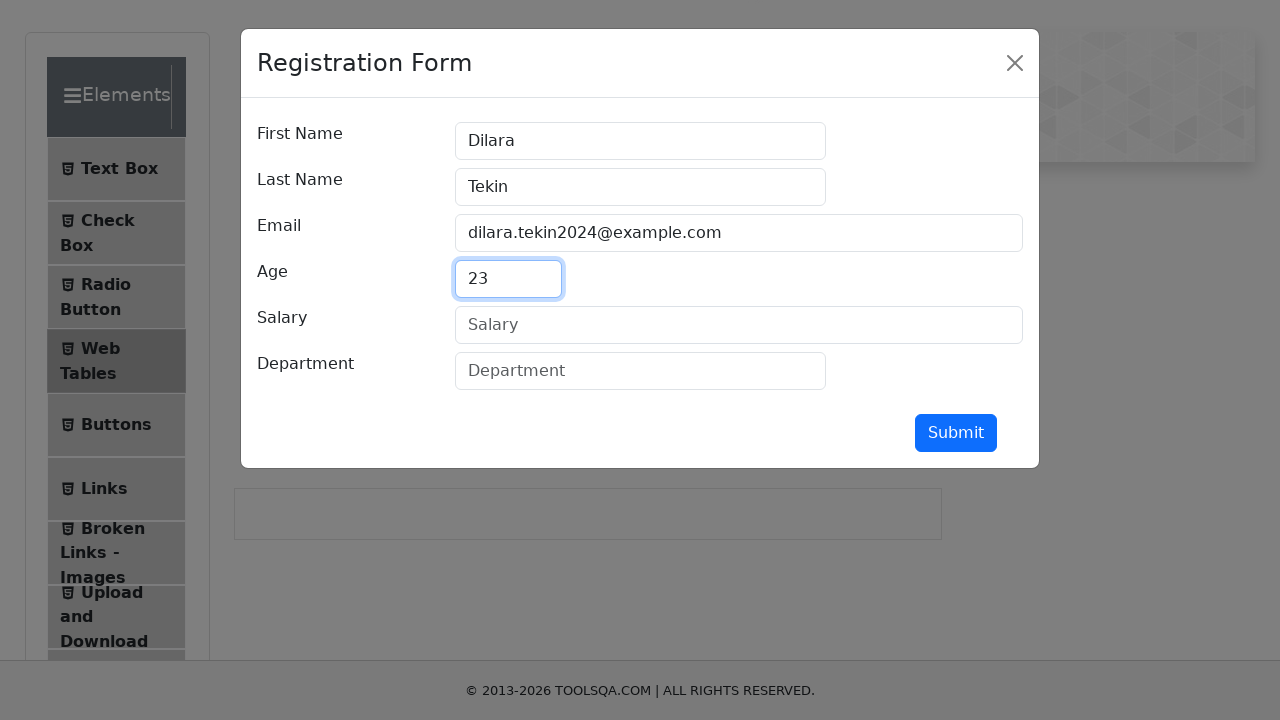

Filled Salary field with '75000' on //input[@id='salary']
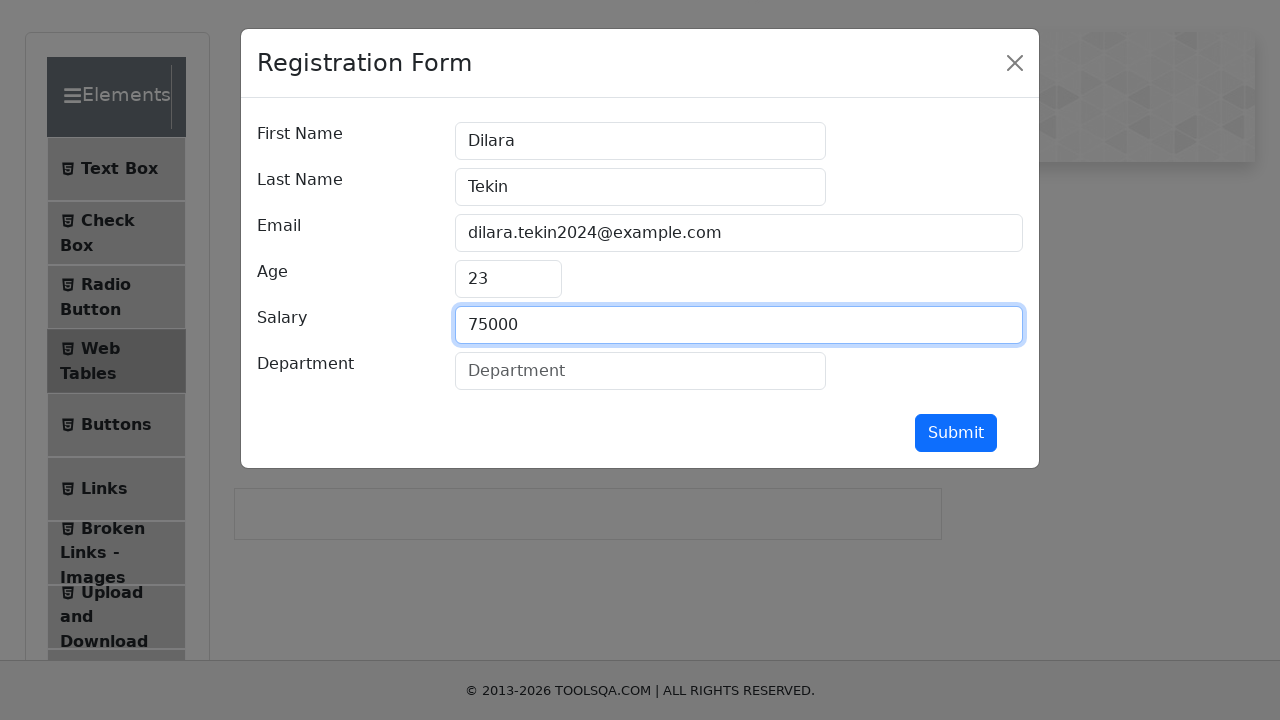

Clicked on Department input field at (640, 371) on xpath=//input[@id='department']
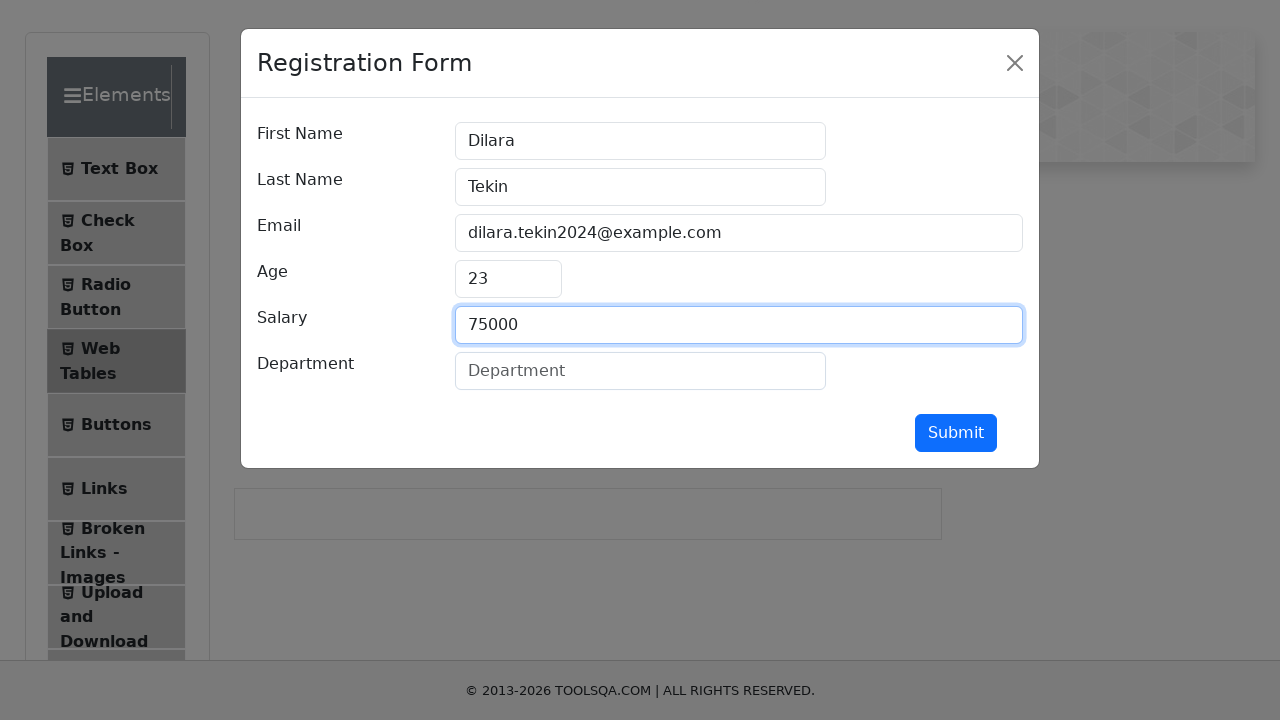

Filled Department field with 'Engineering' on //input[@id='department']
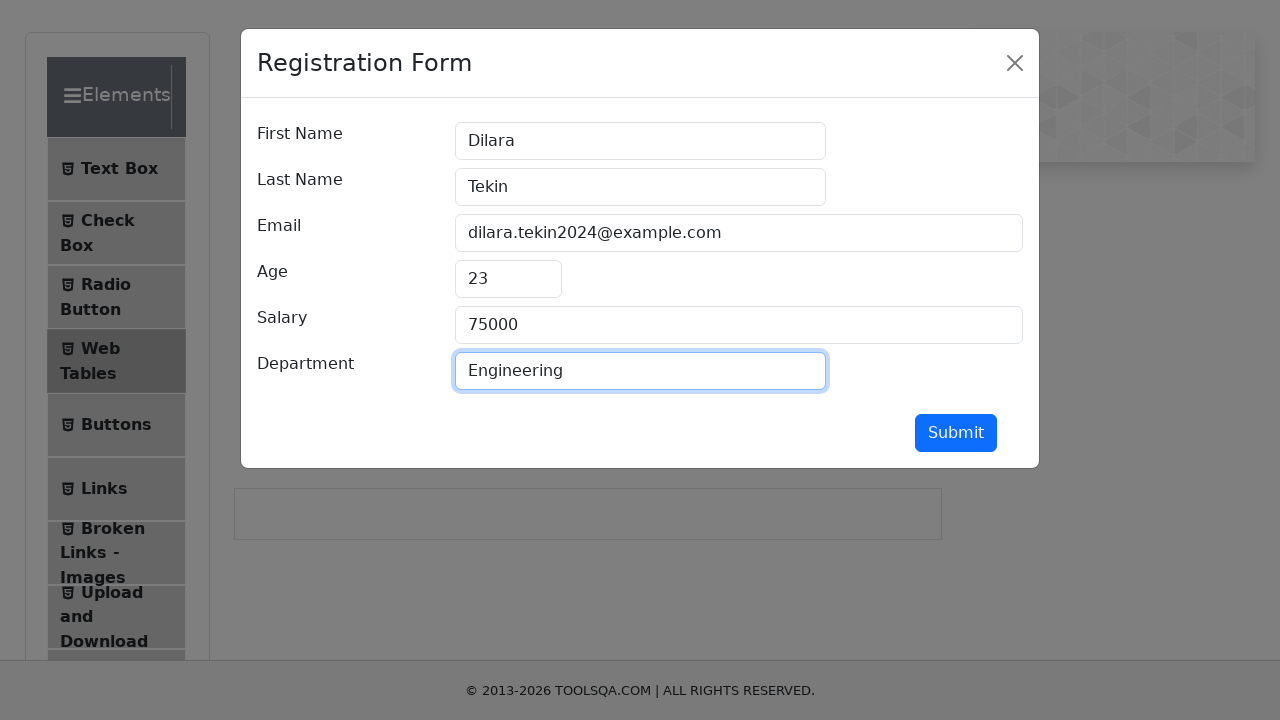

Clicked Submit button to add new user record at (956, 433) on xpath=//button[@id='submit']
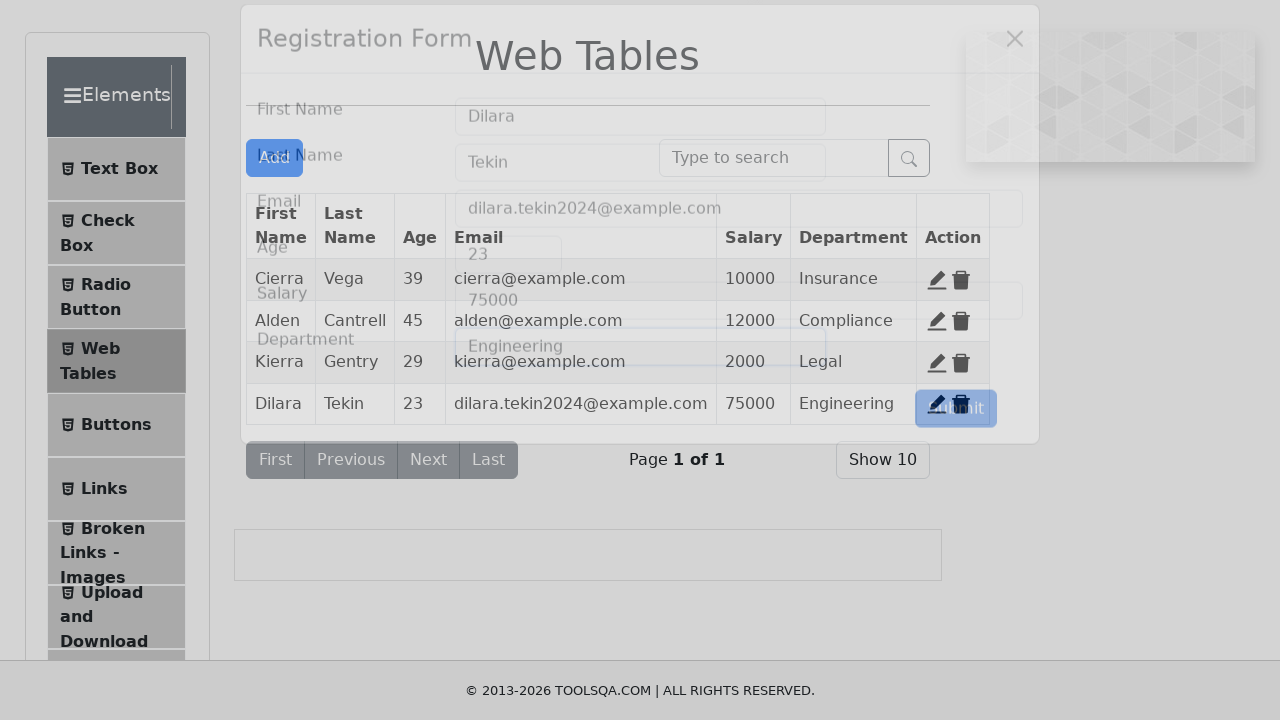

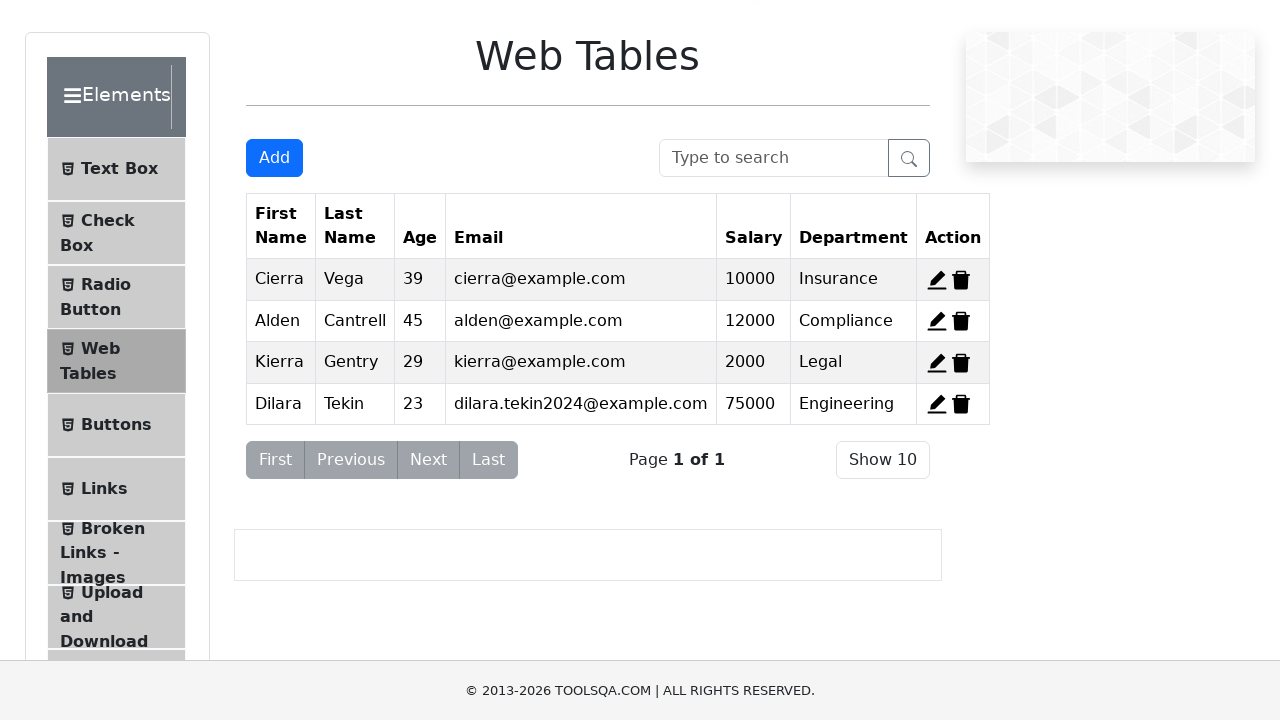